Tests search functionality on smorodina.com by entering a city name "Минск" (Minsk) into the search field and clicking the search button

Starting URL: https://smorodina.com/

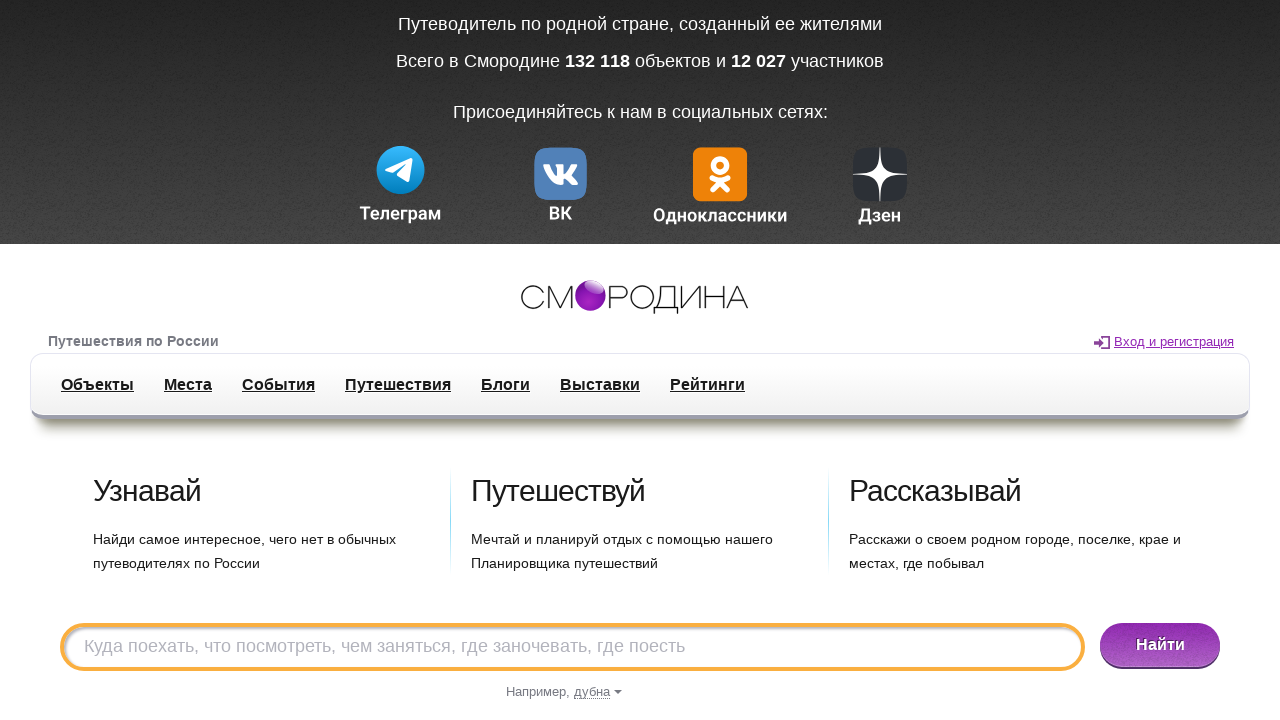

Filled search field with city name 'Минск' (Minsk) on #mainSearchFieldInput
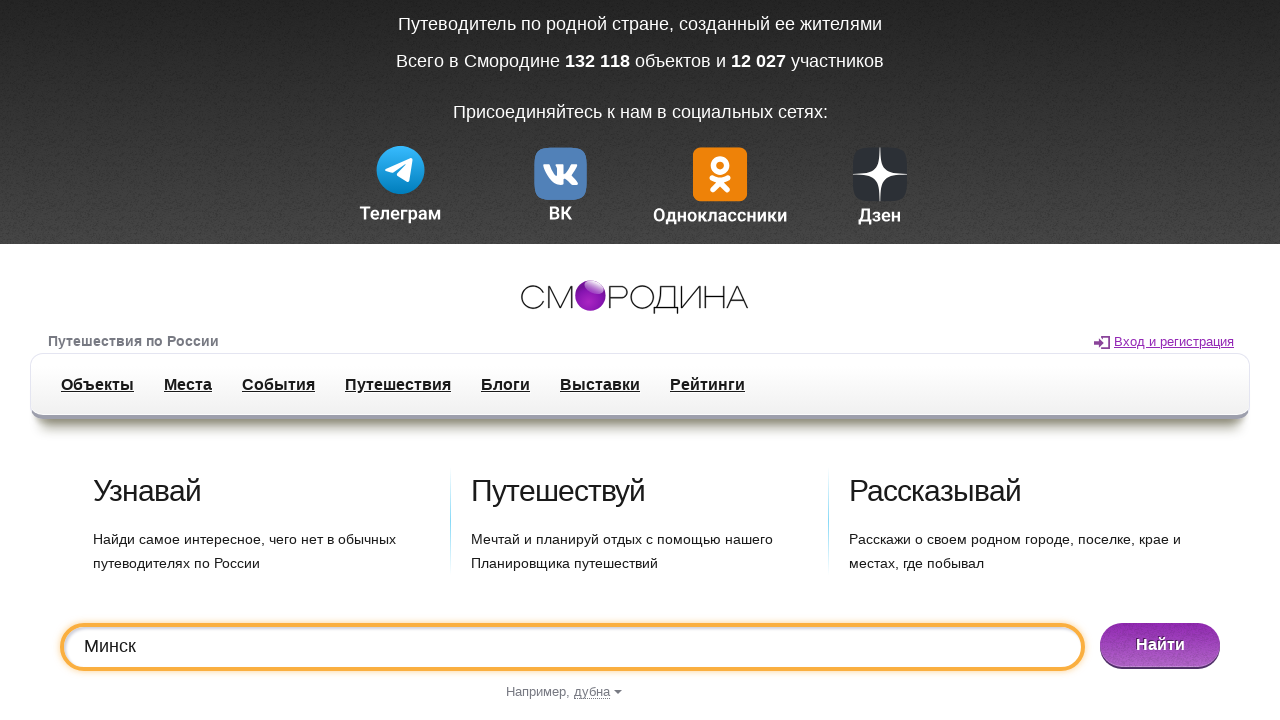

Clicked search button to search for Minsk at (1160, 645) on #mainSearchButton
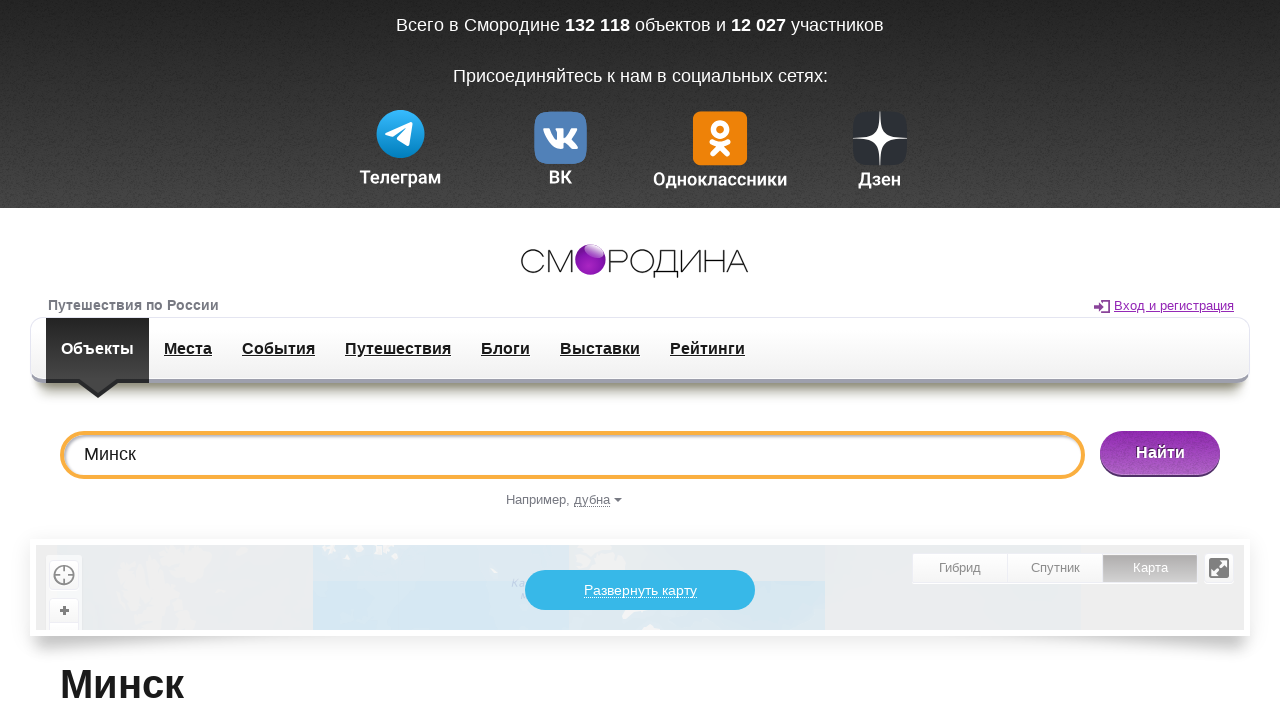

Search results loaded after network idle
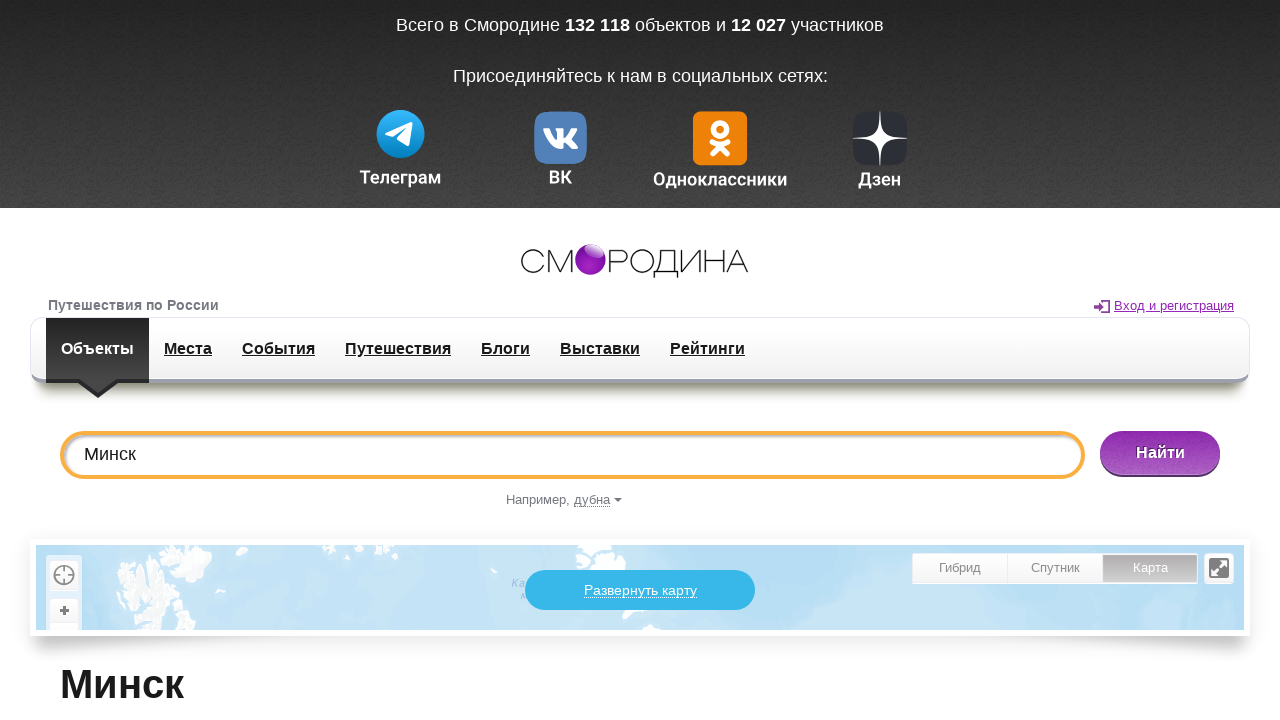

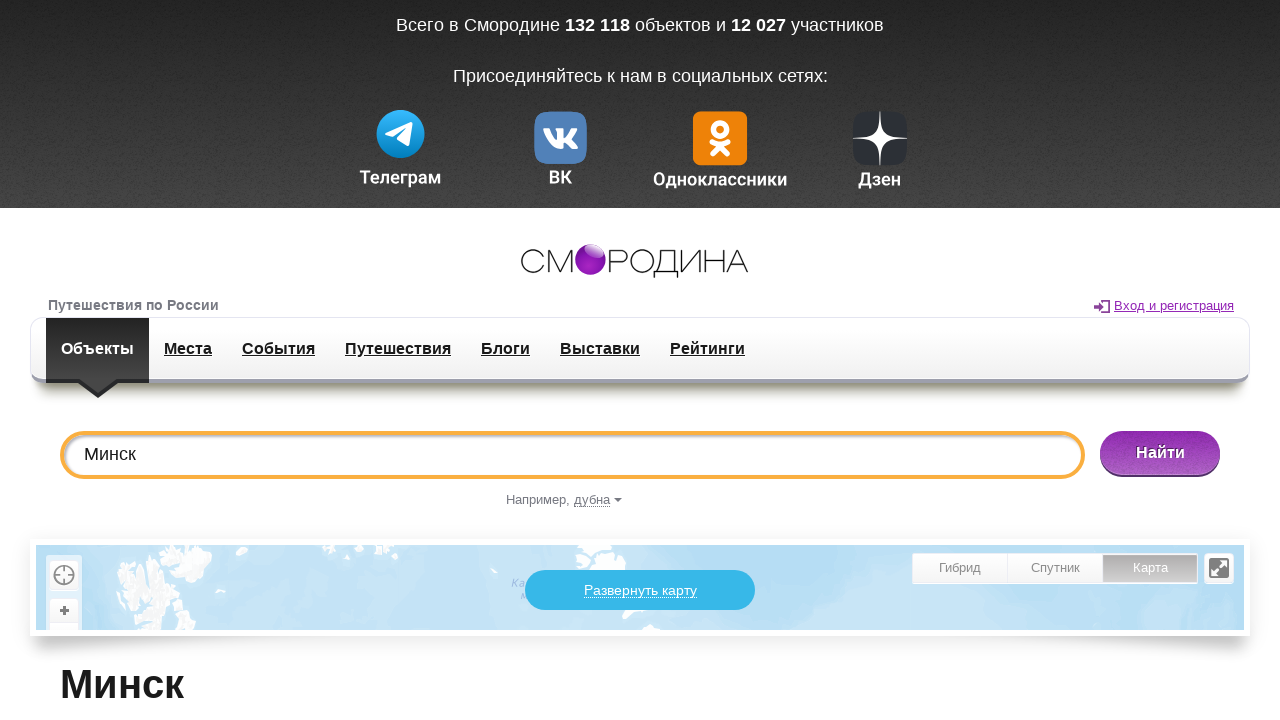